Tests the jQuery UI datepicker by switching to the iframe and entering a date value into the datepicker input field

Starting URL: https://jqueryui.com/datepicker/

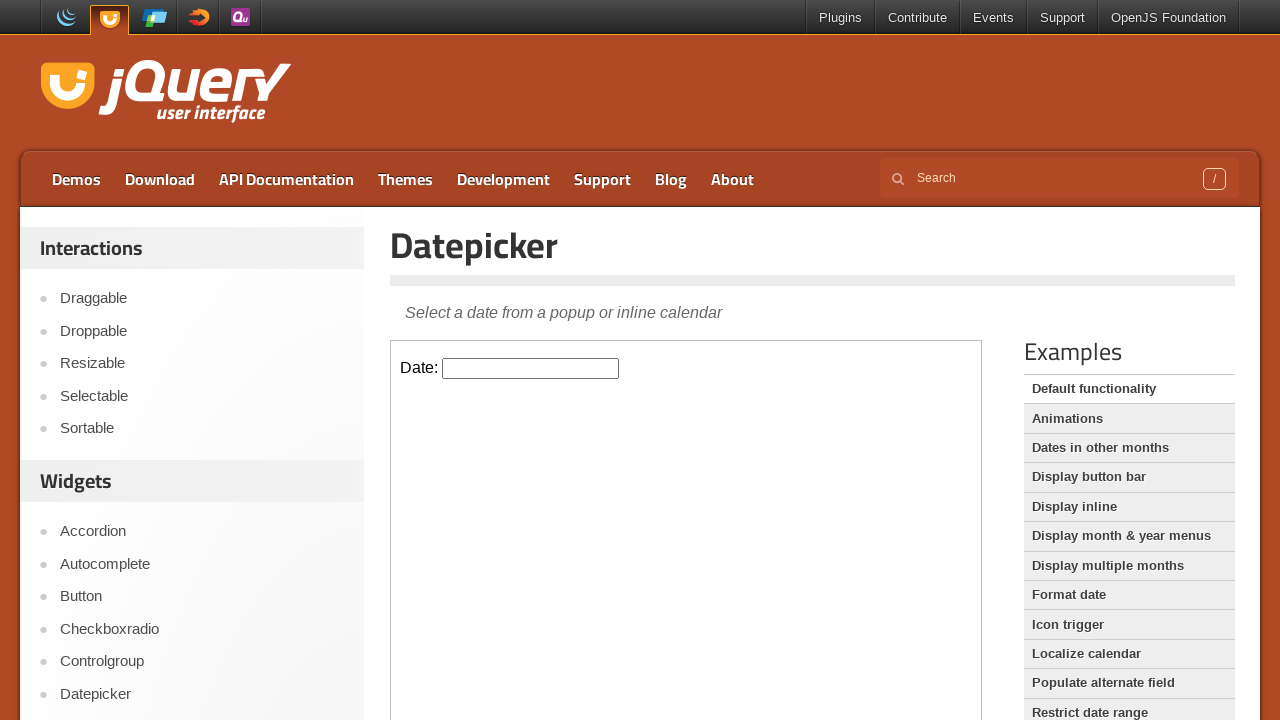

Located the first iframe containing the datepicker
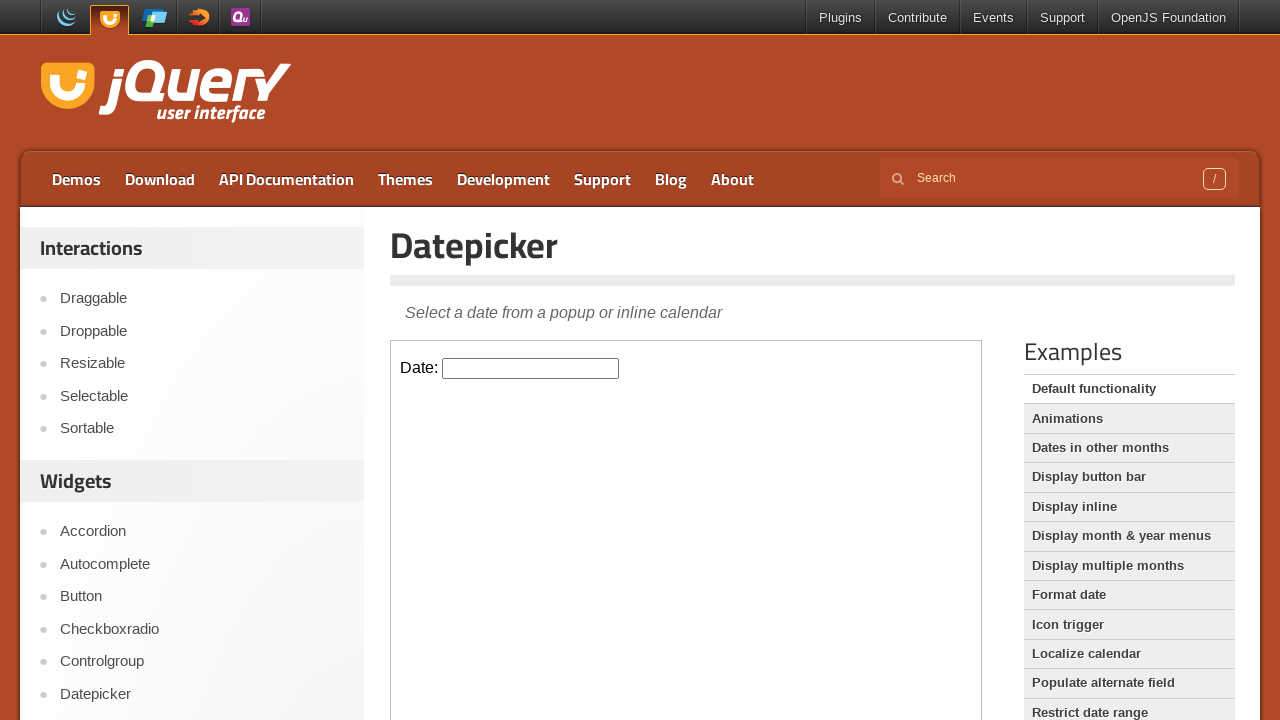

Entered date '05/30/2028' into the datepicker input field on iframe >> nth=0 >> internal:control=enter-frame >> #datepicker
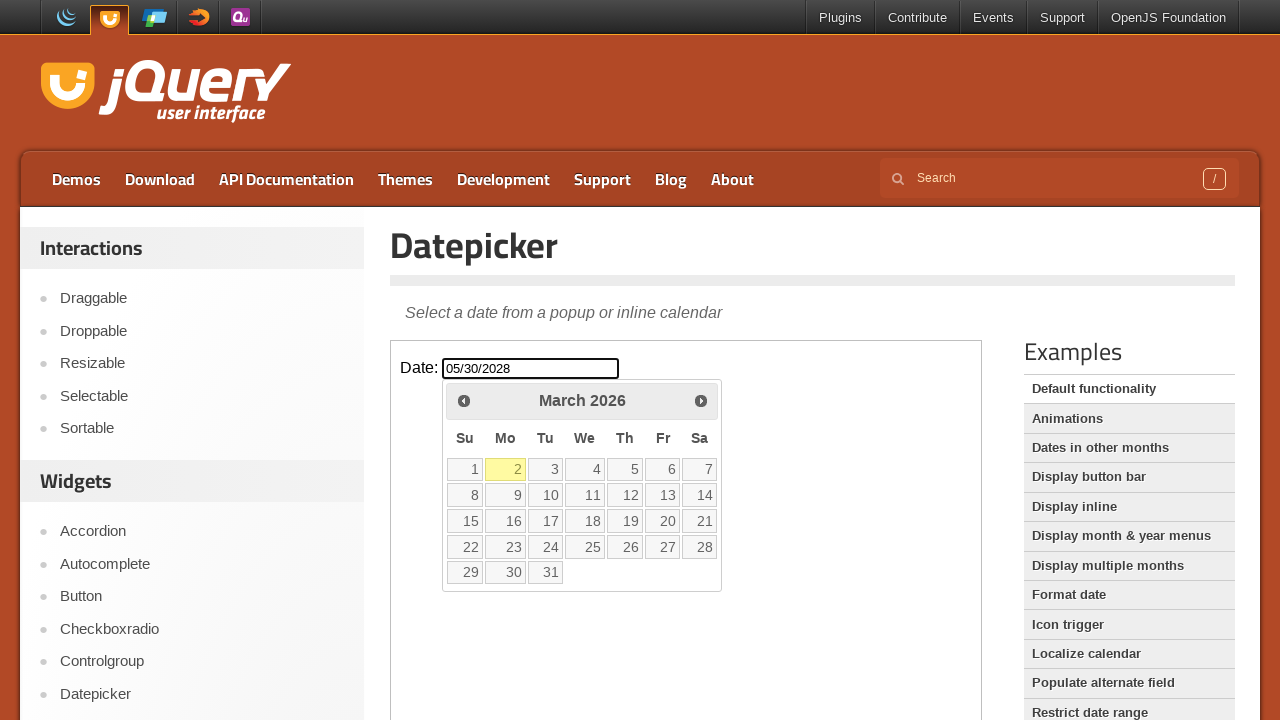

Waited 1 second for the datepicker input to be processed
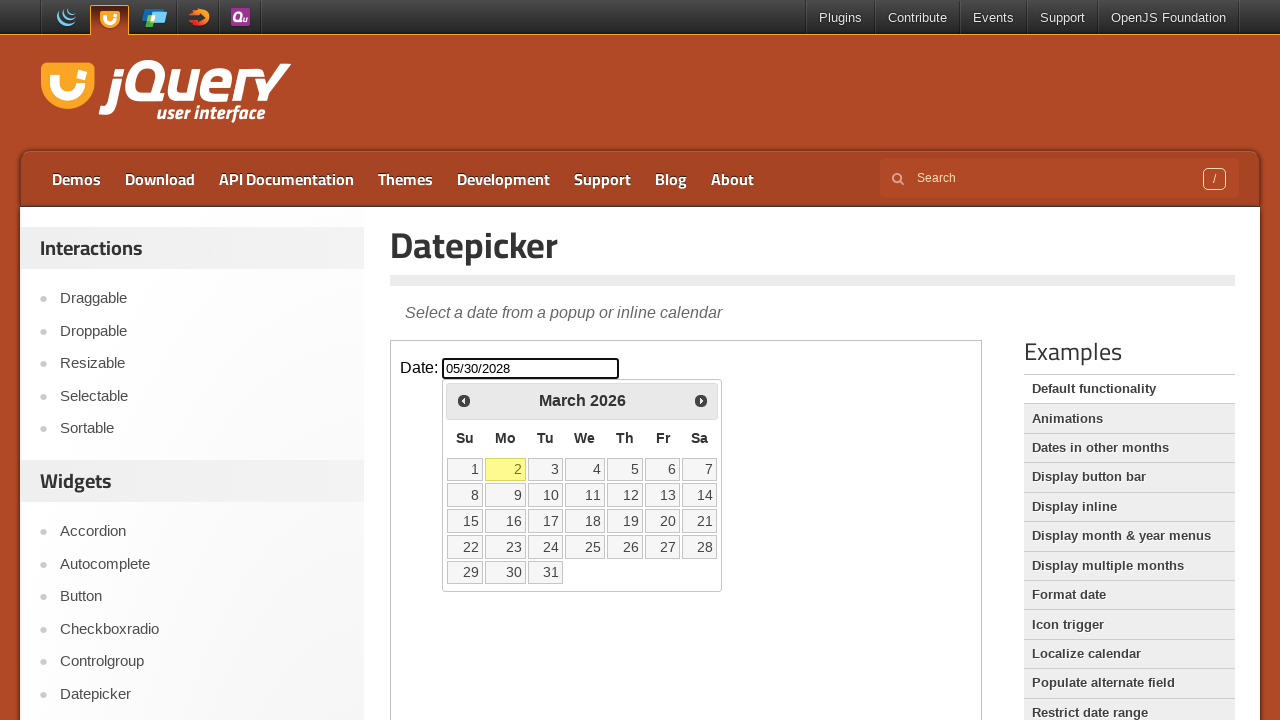

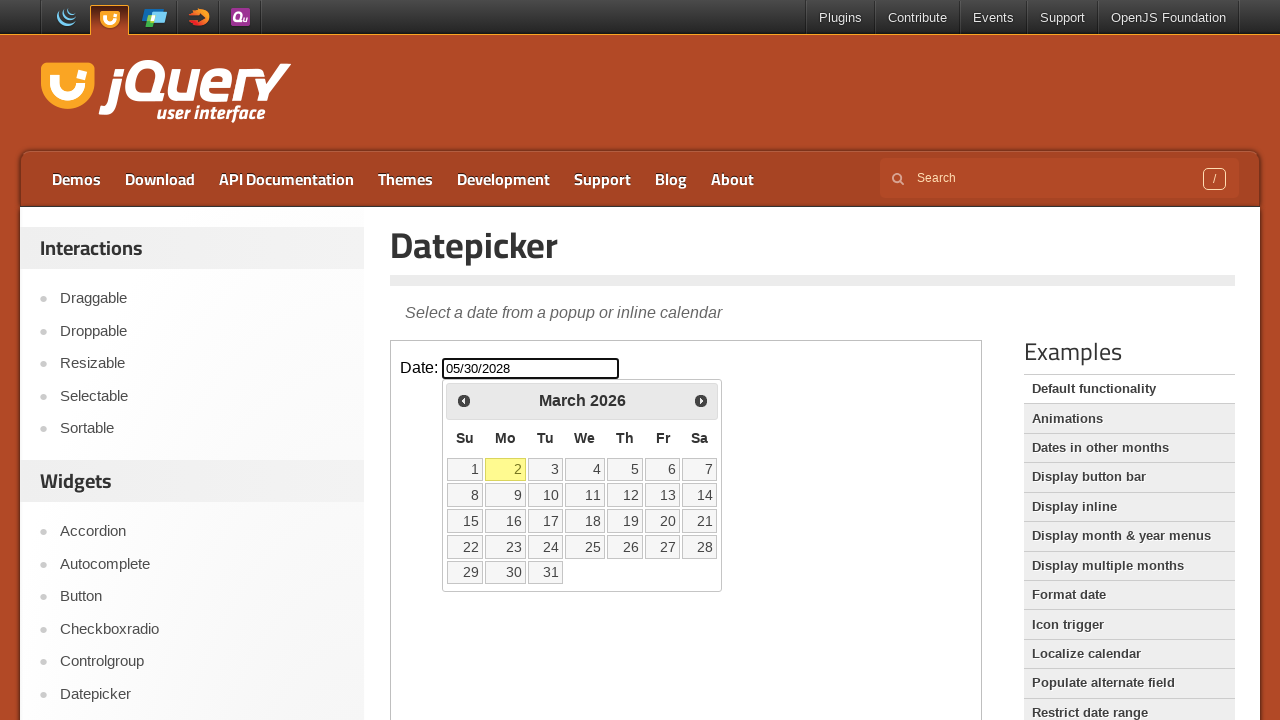